Navigates to CodeFish website and verifies that text elements within gradient blocks are displayed on the page

Starting URL: https://codefish.io/

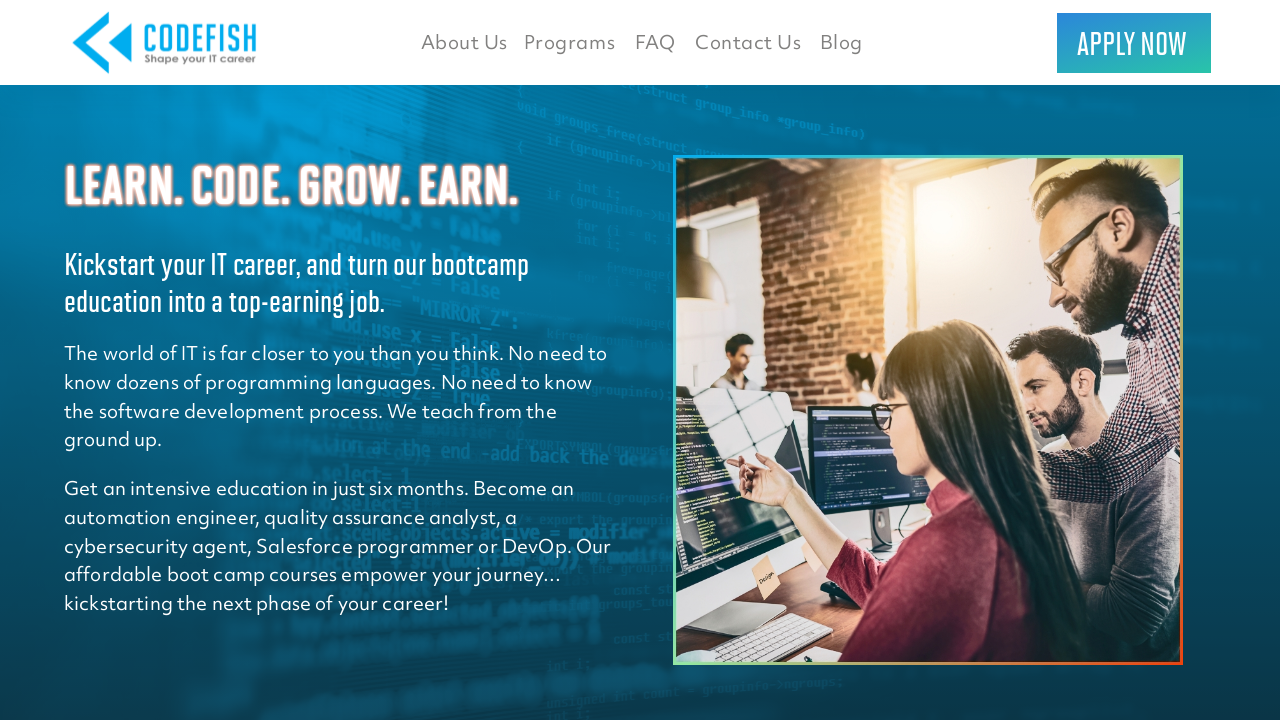

Navigated to CodeFish website
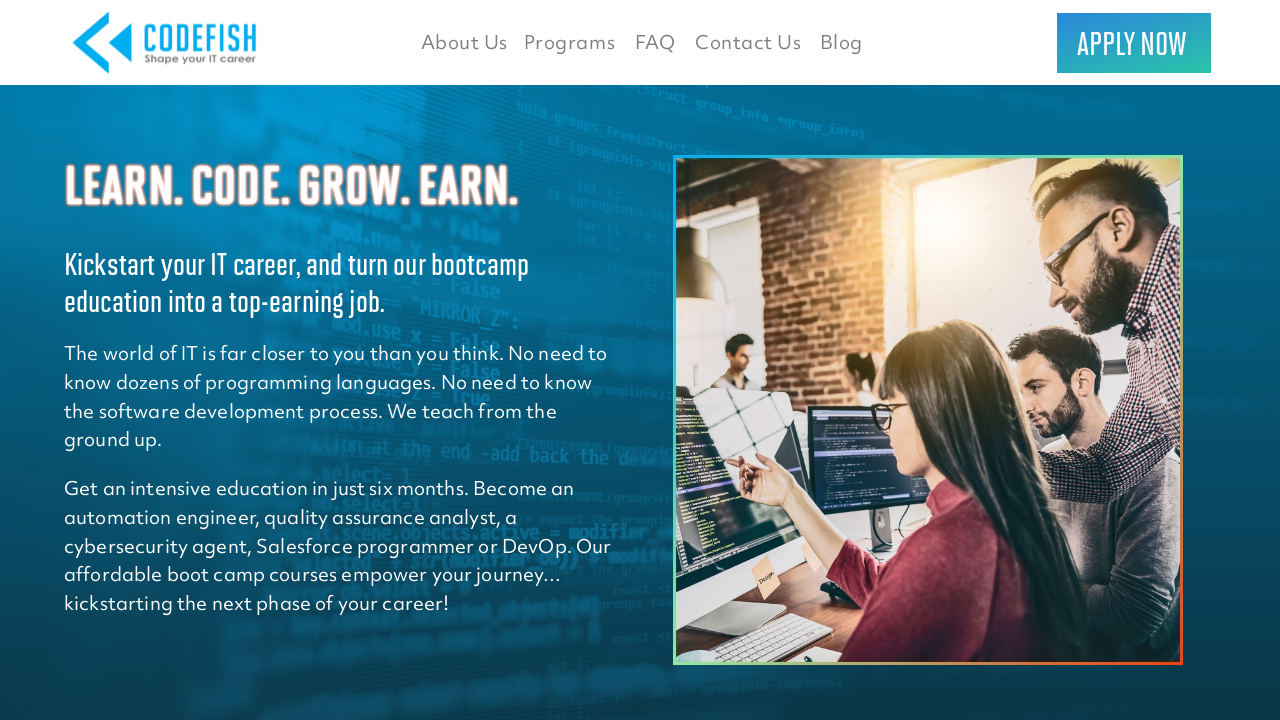

Gradient block text elements loaded and visible
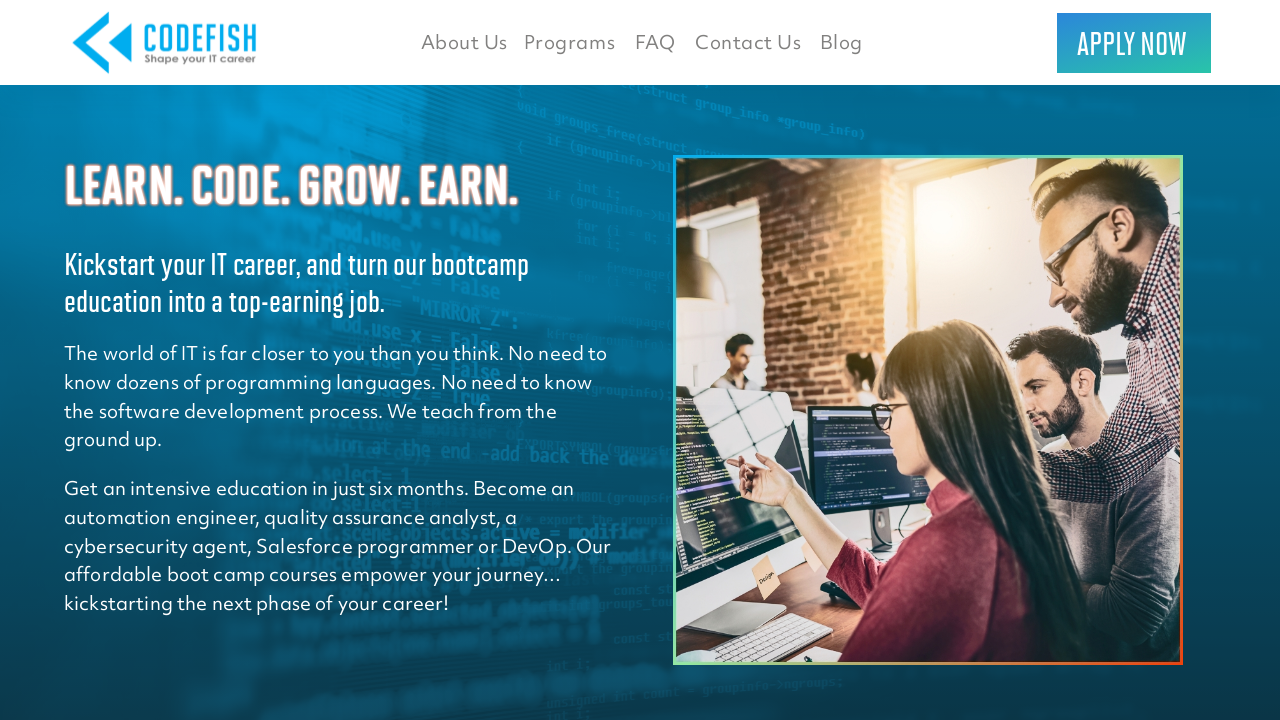

Retrieved all text elements from gradient blocks
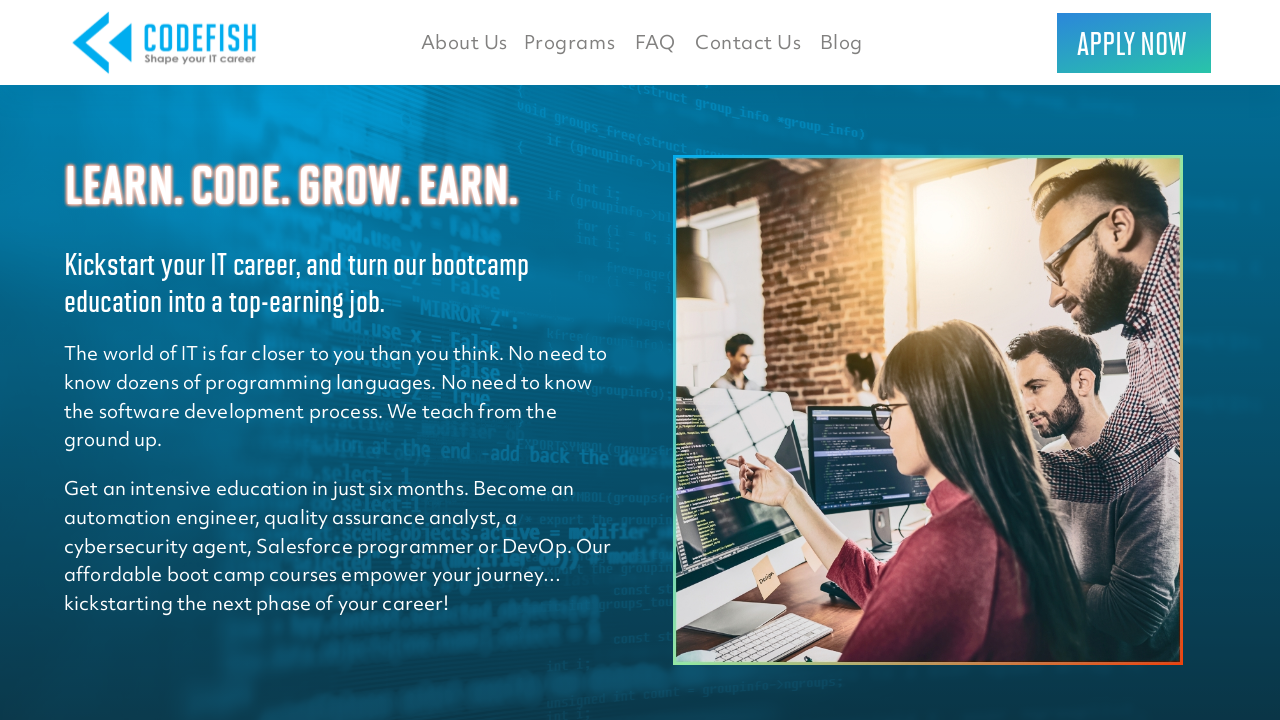

Verified text element is visible in gradient block
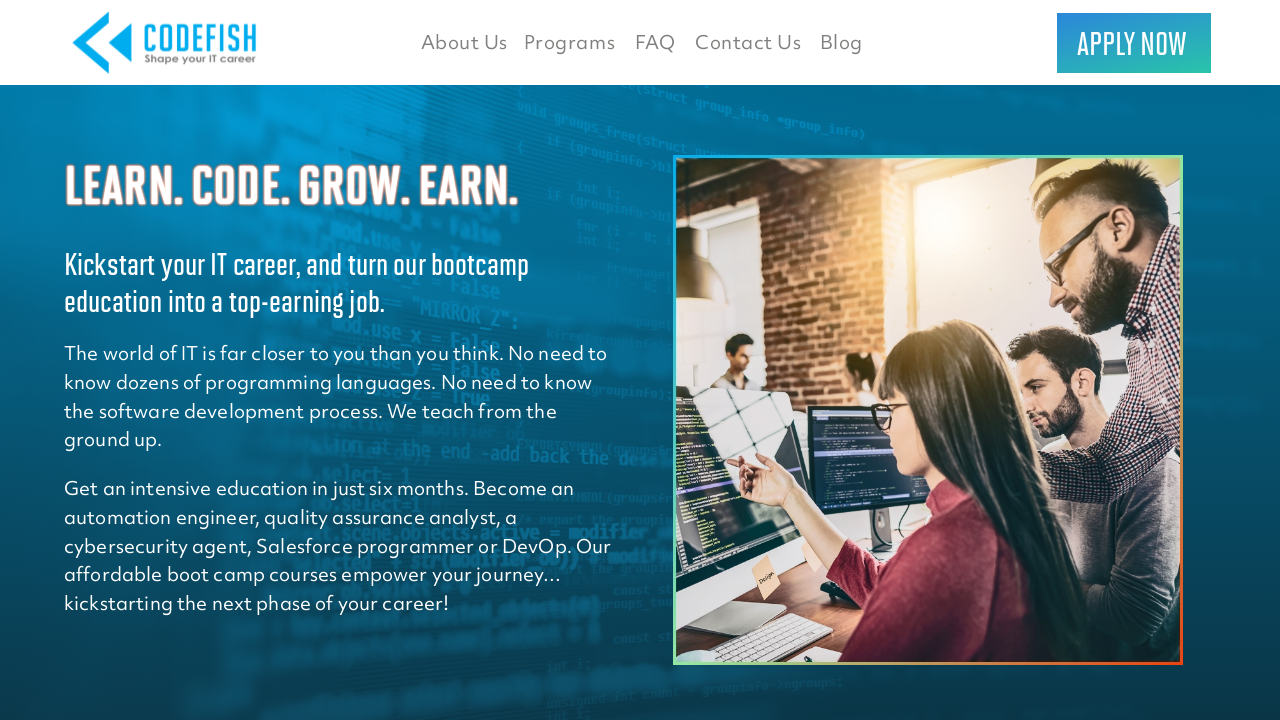

Verified text element is visible in gradient block
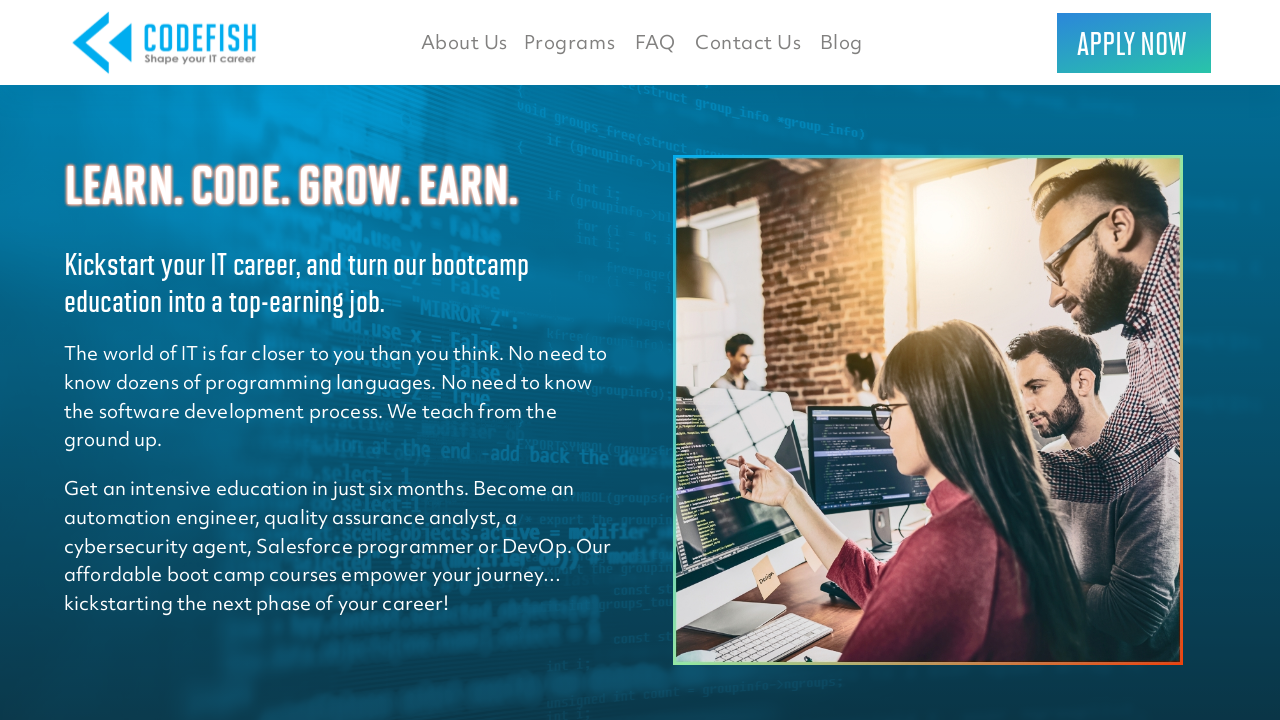

Verified text element is visible in gradient block
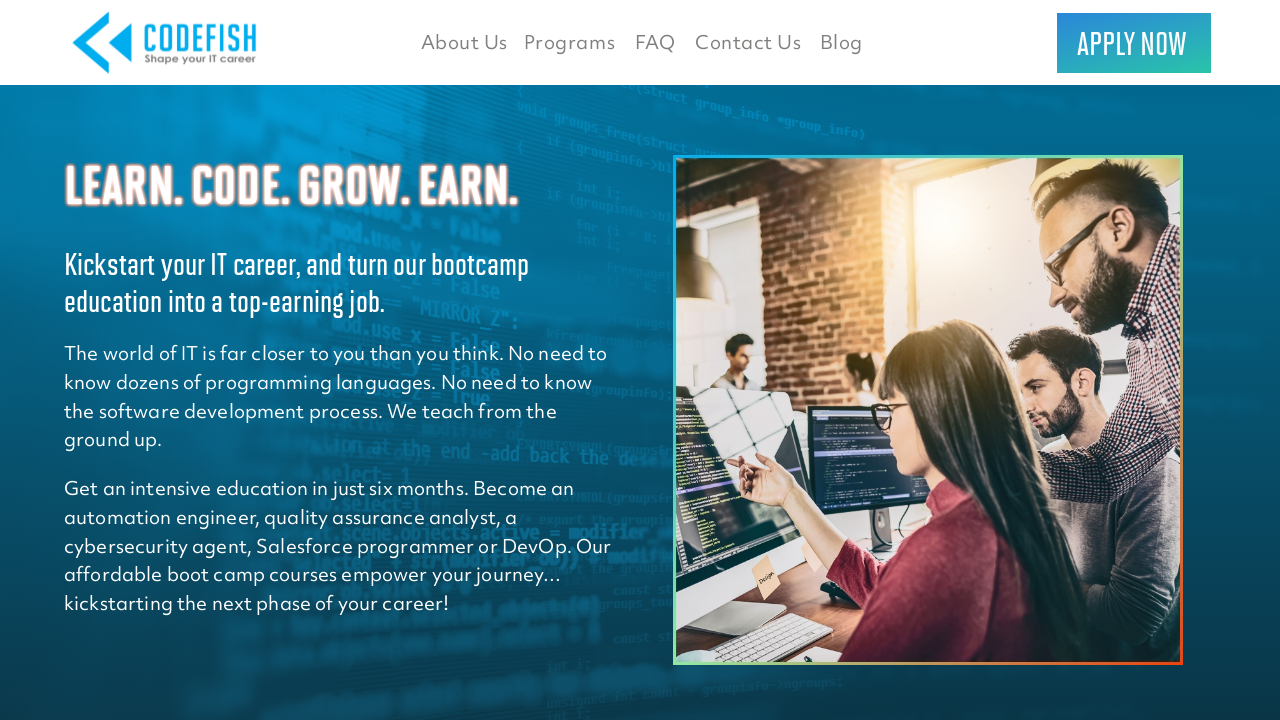

Verified text element is visible in gradient block
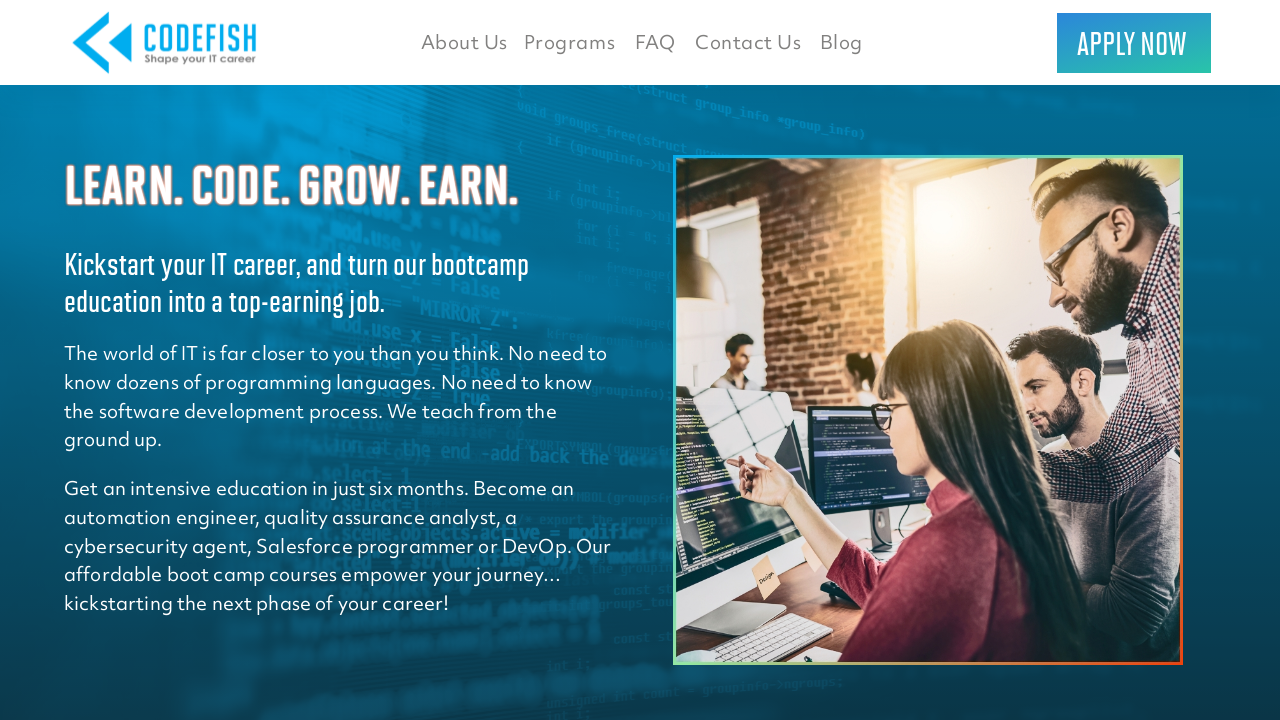

Verified text element is visible in gradient block
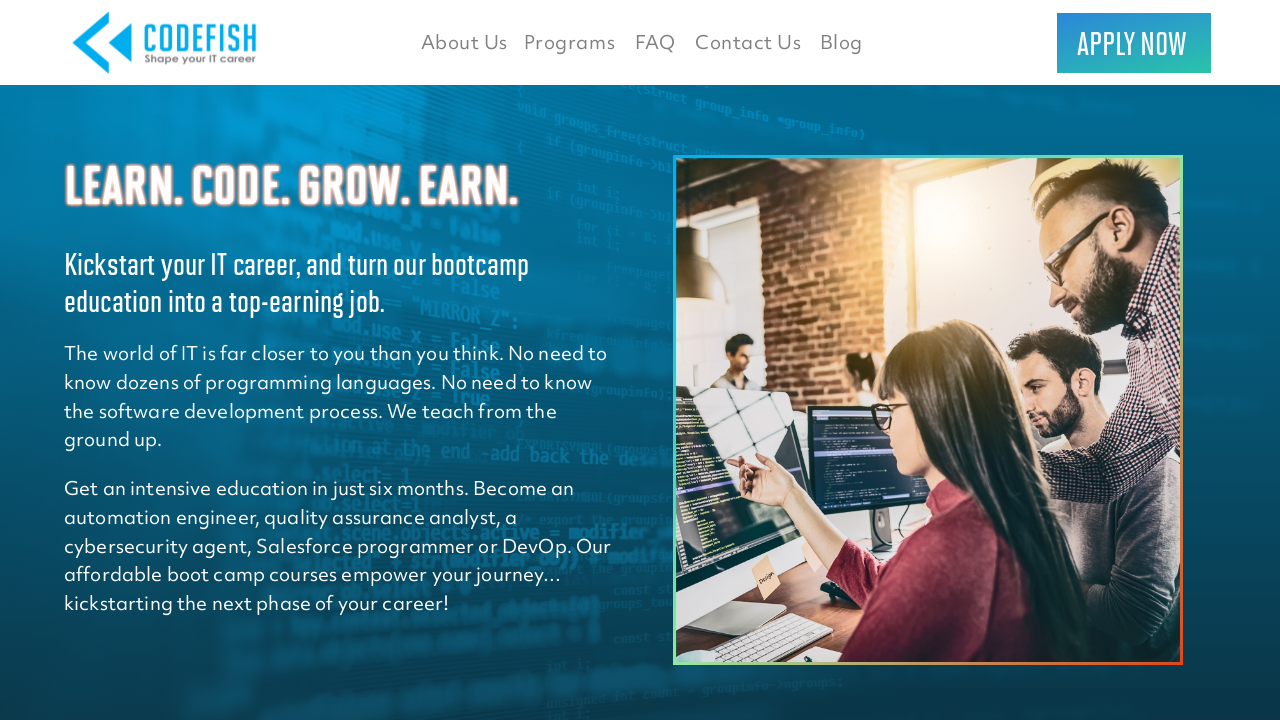

Verified text element is visible in gradient block
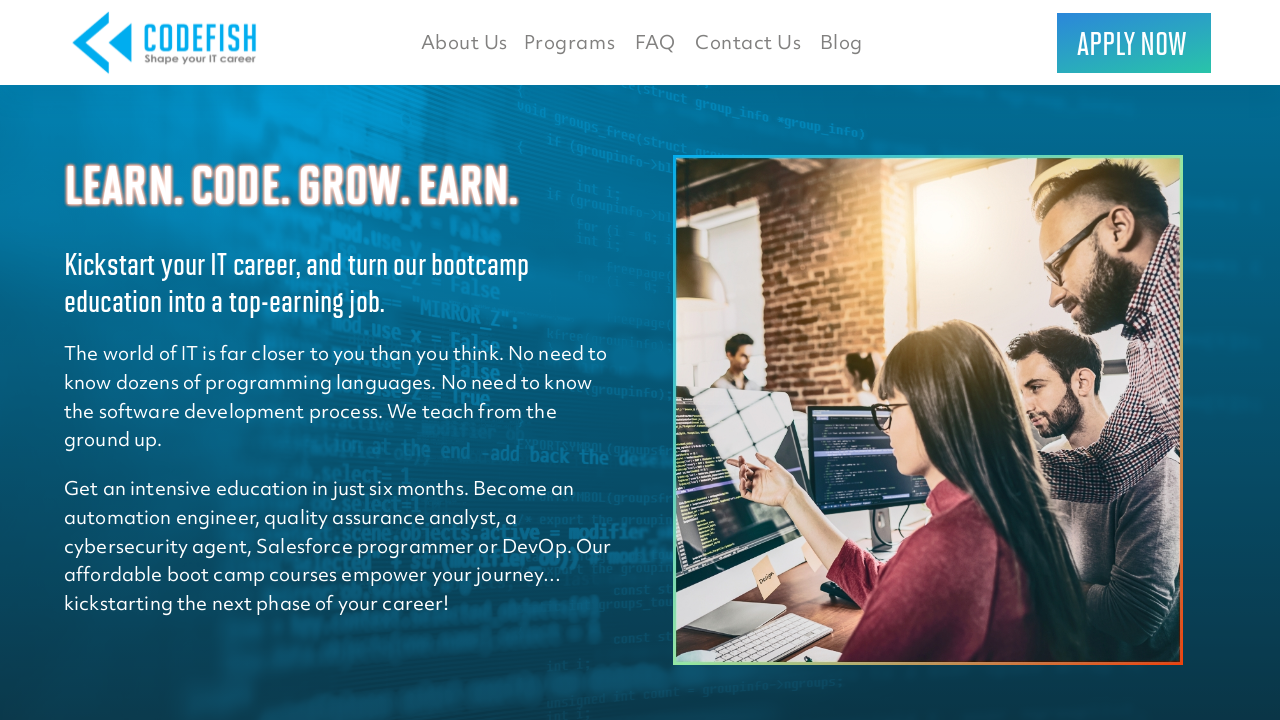

Verified text element is visible in gradient block
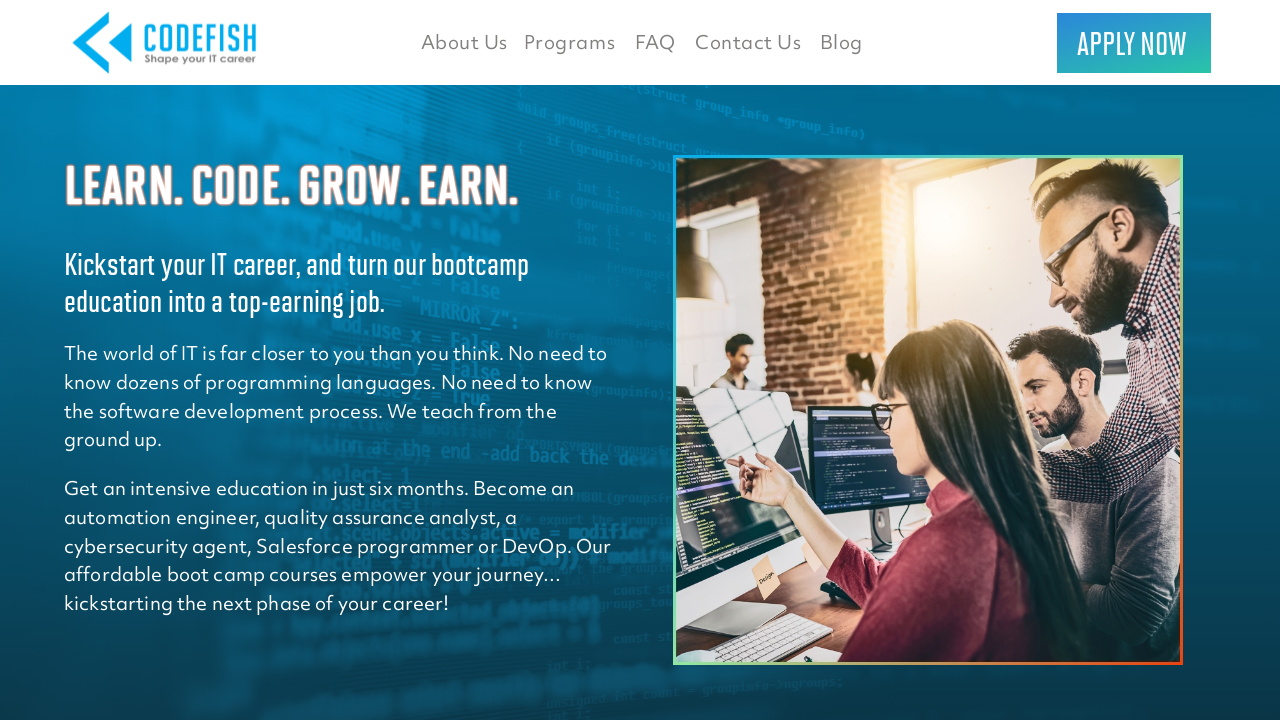

Verified text element is visible in gradient block
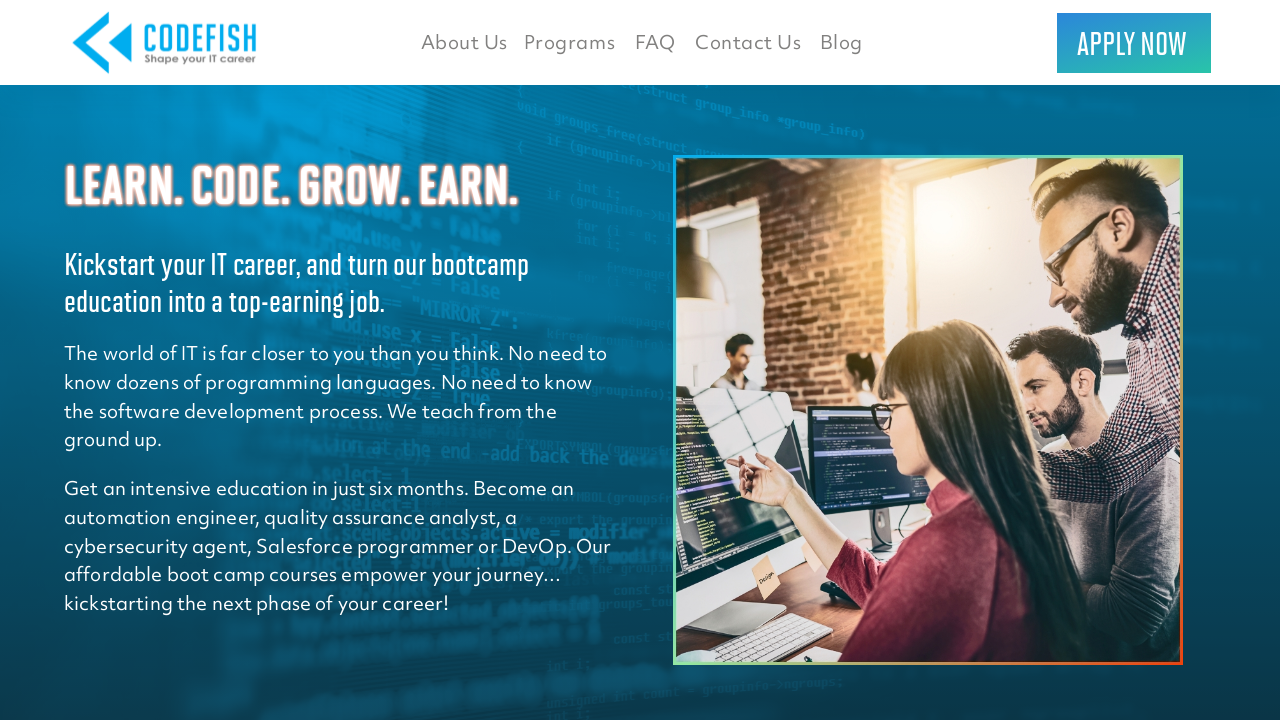

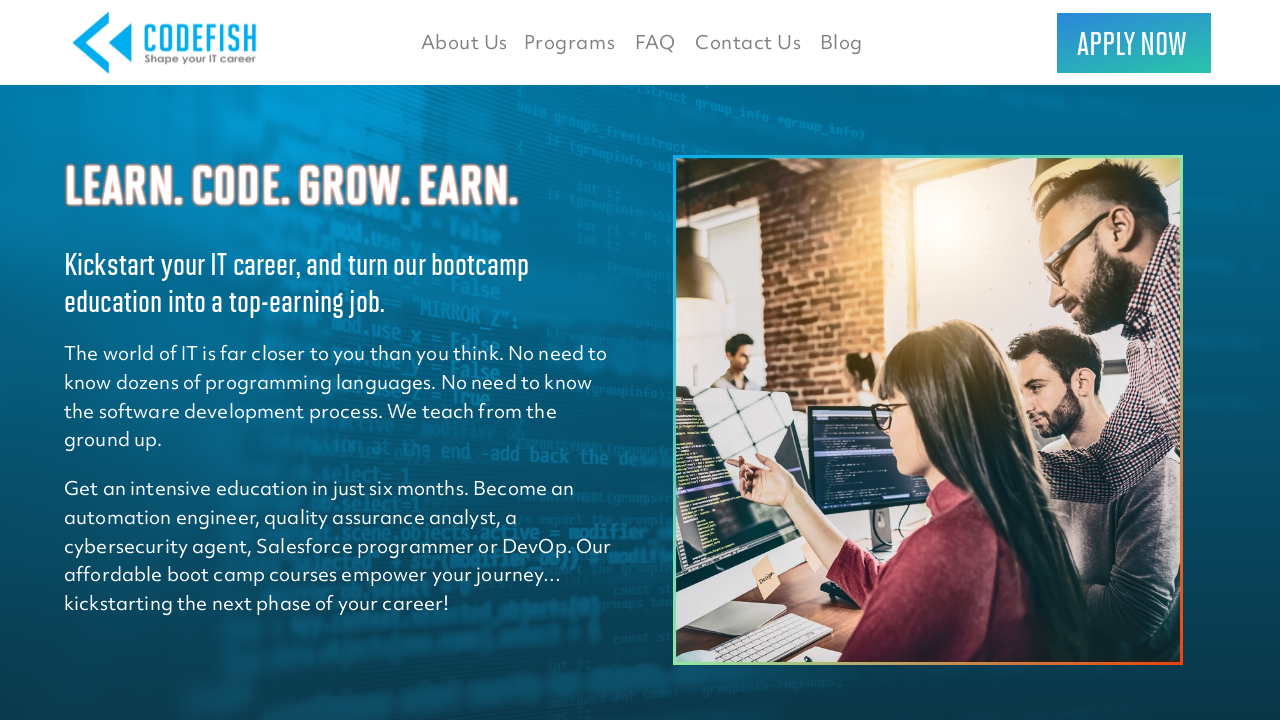